Tests keyboard and mouse interactions by clicking and holding an element while pressing shift and typing characters

Starting URL: https://selenium.dev/selenium/web/mouse_interaction.html

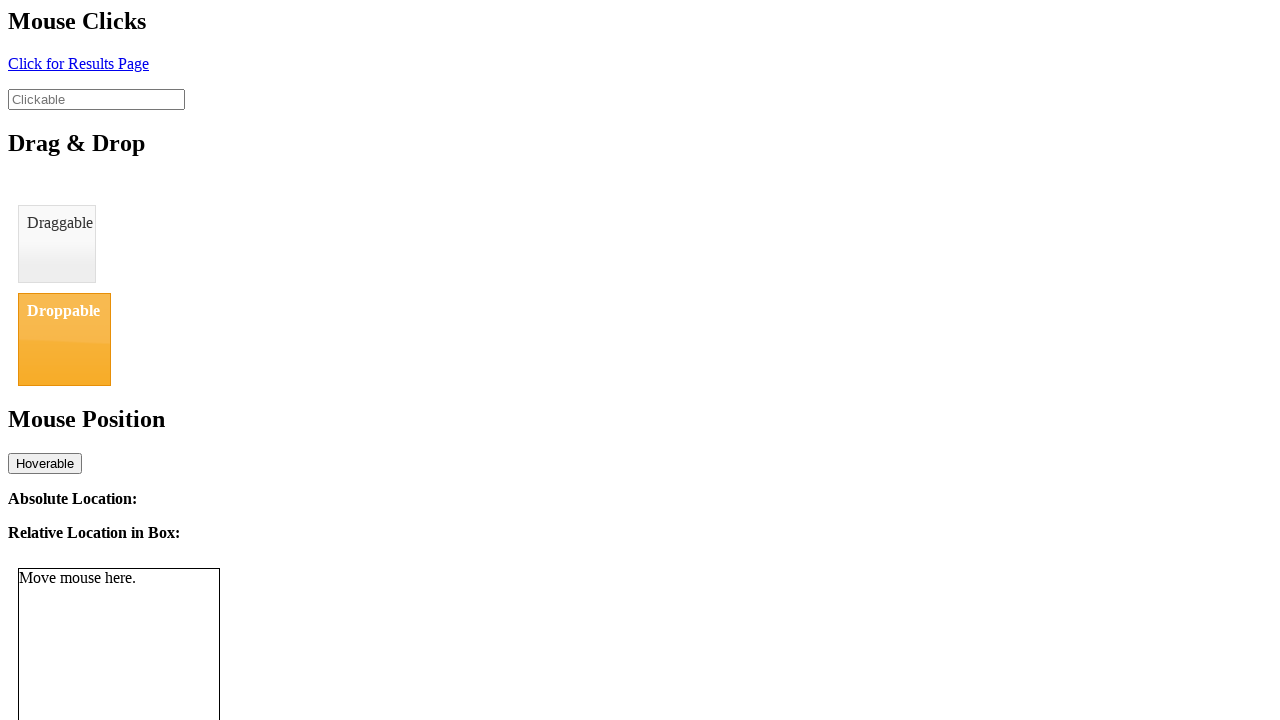

Located the clickable element with ID 'clickable'
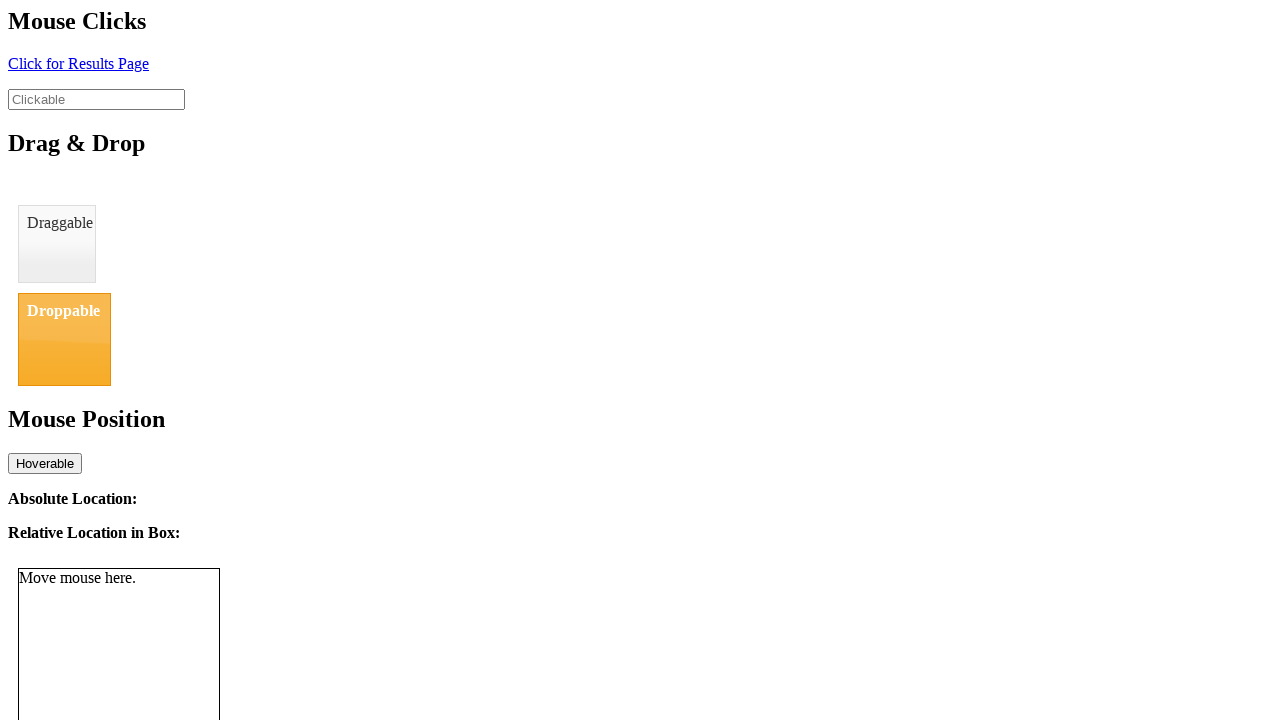

Clicked on the clickable element at (96, 99) on #clickable
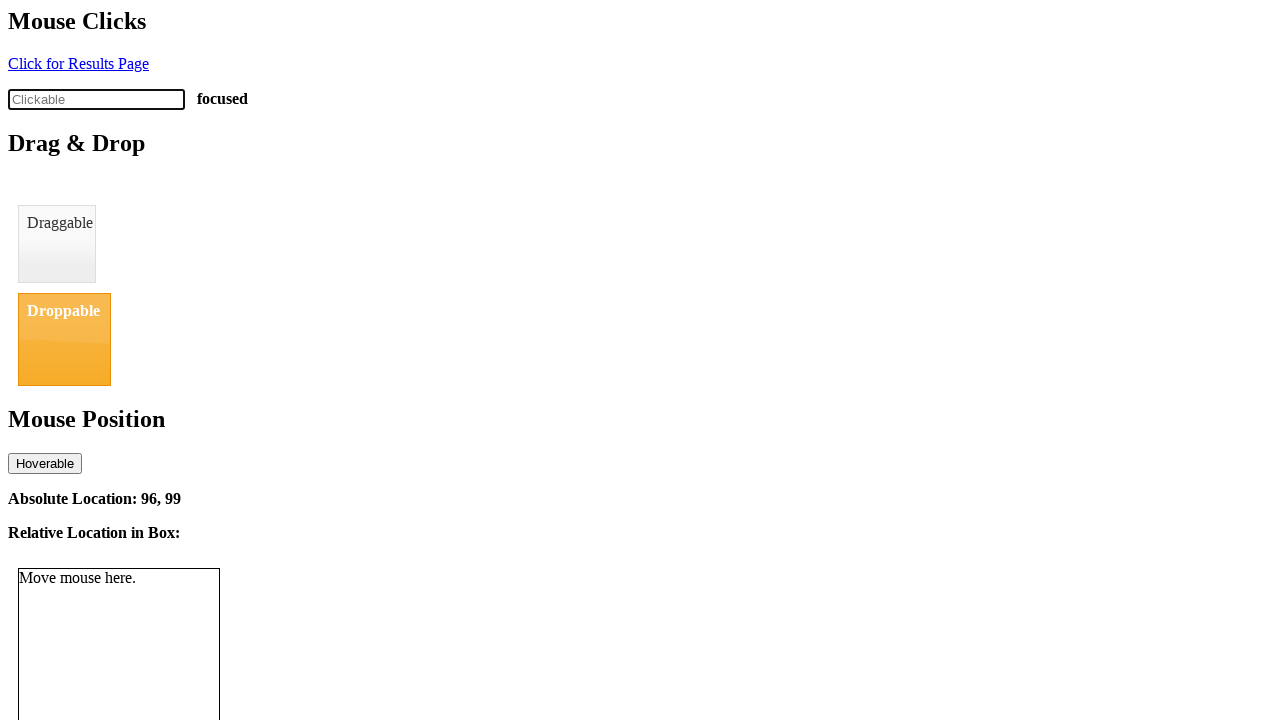

Pressed and held mouse button down at (96, 99)
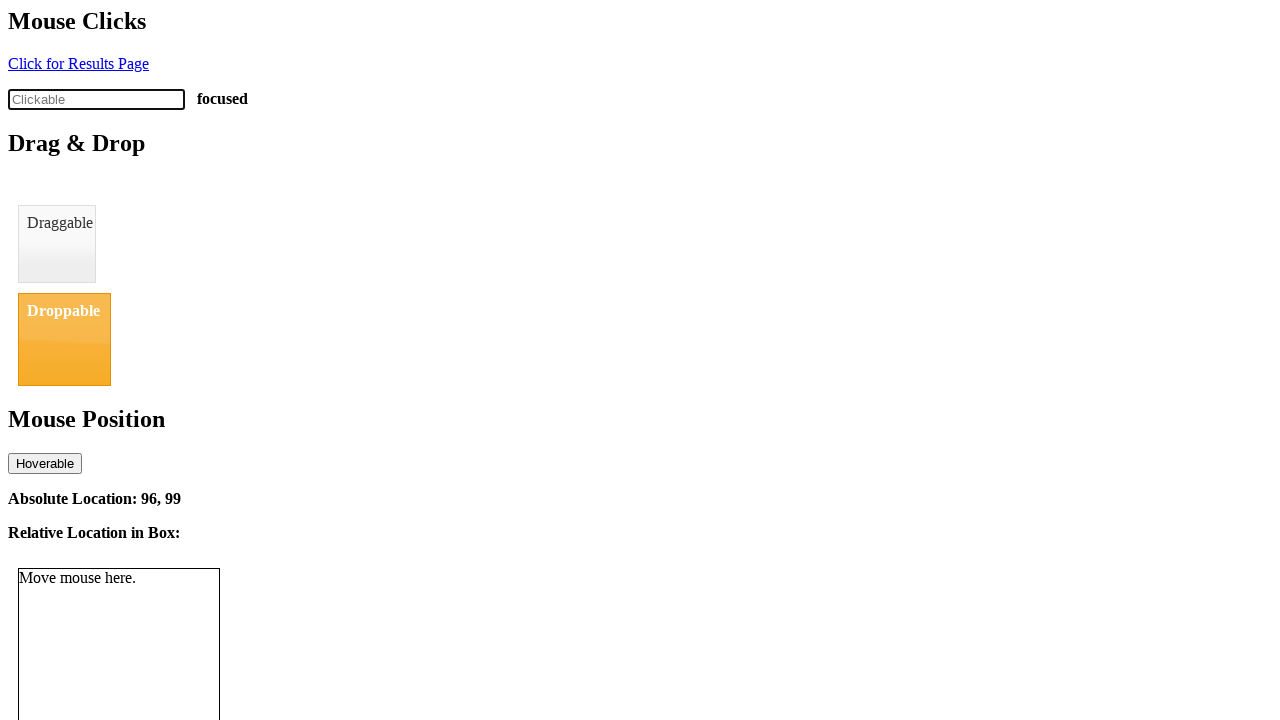

Pressed Shift key down
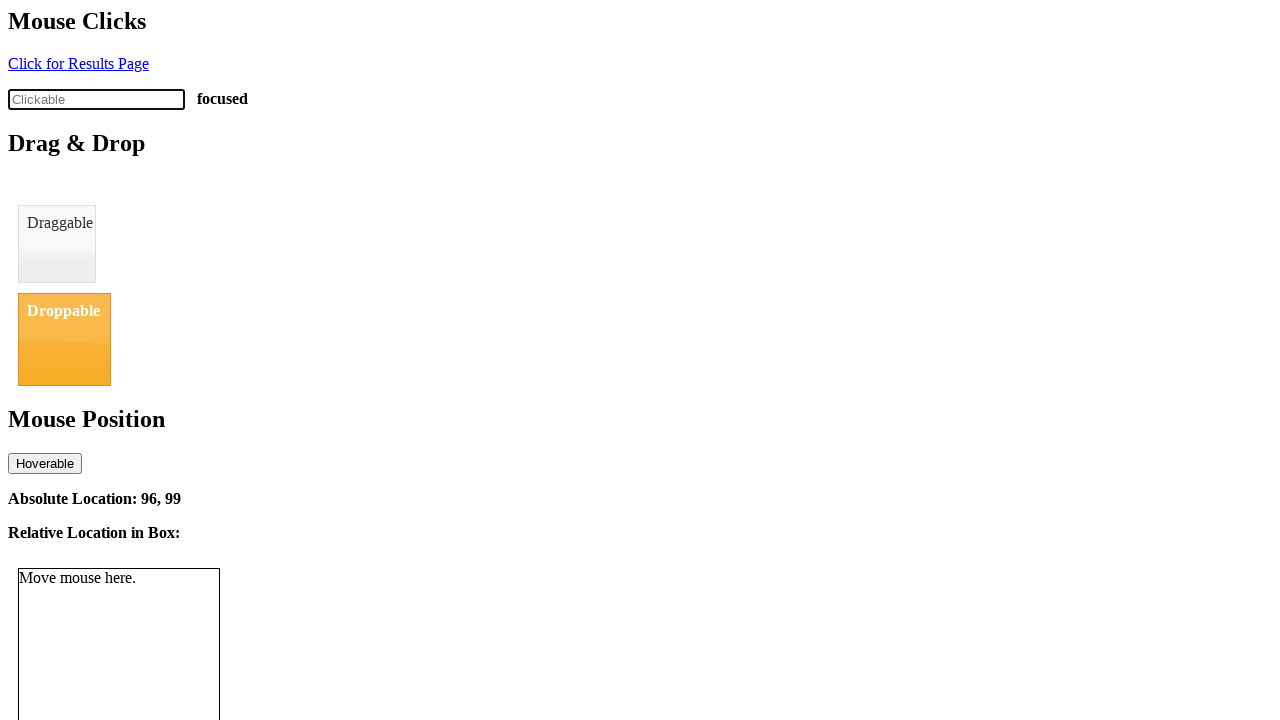

Pressed 'a' key while Shift held (typed 'A')
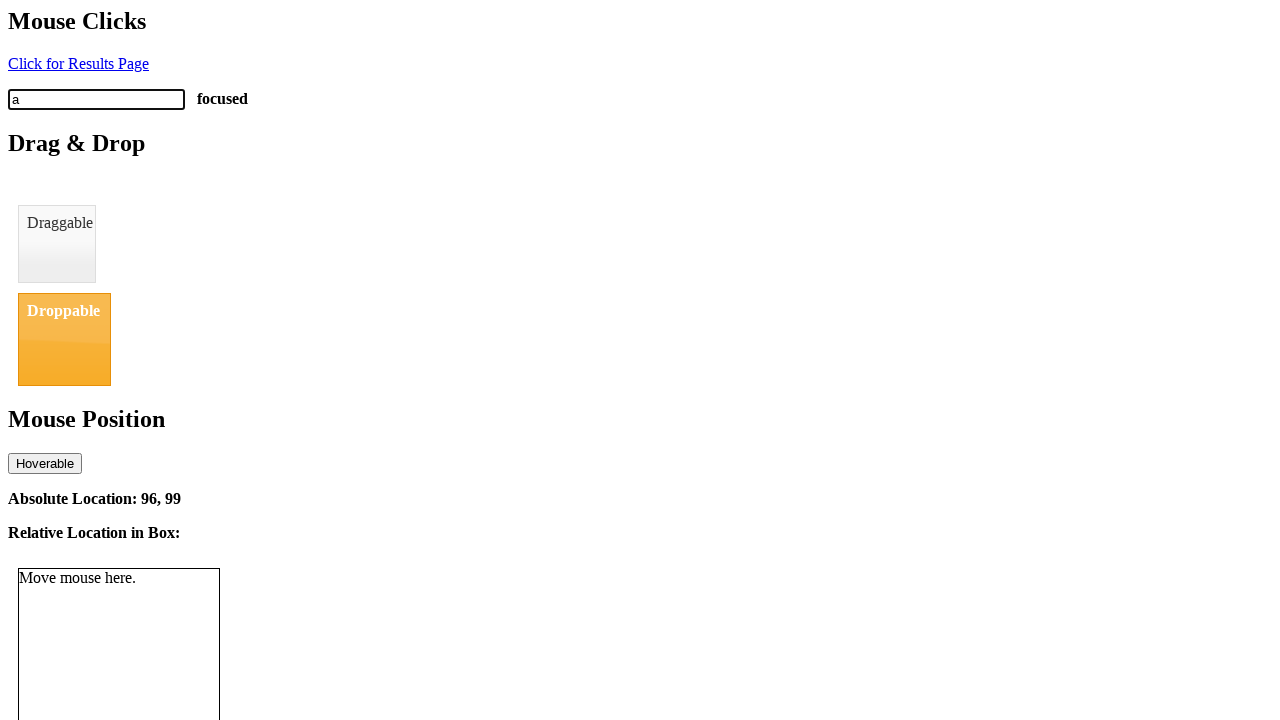

Released Shift key
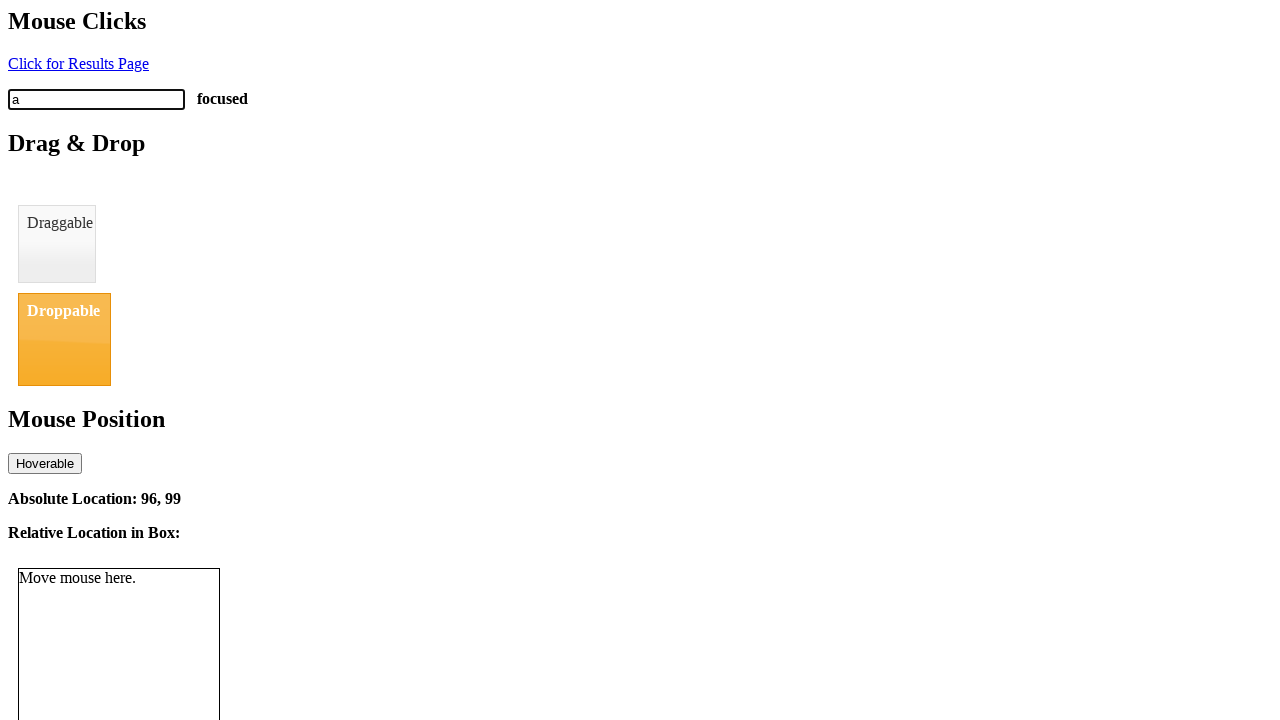

Released mouse button at (96, 99)
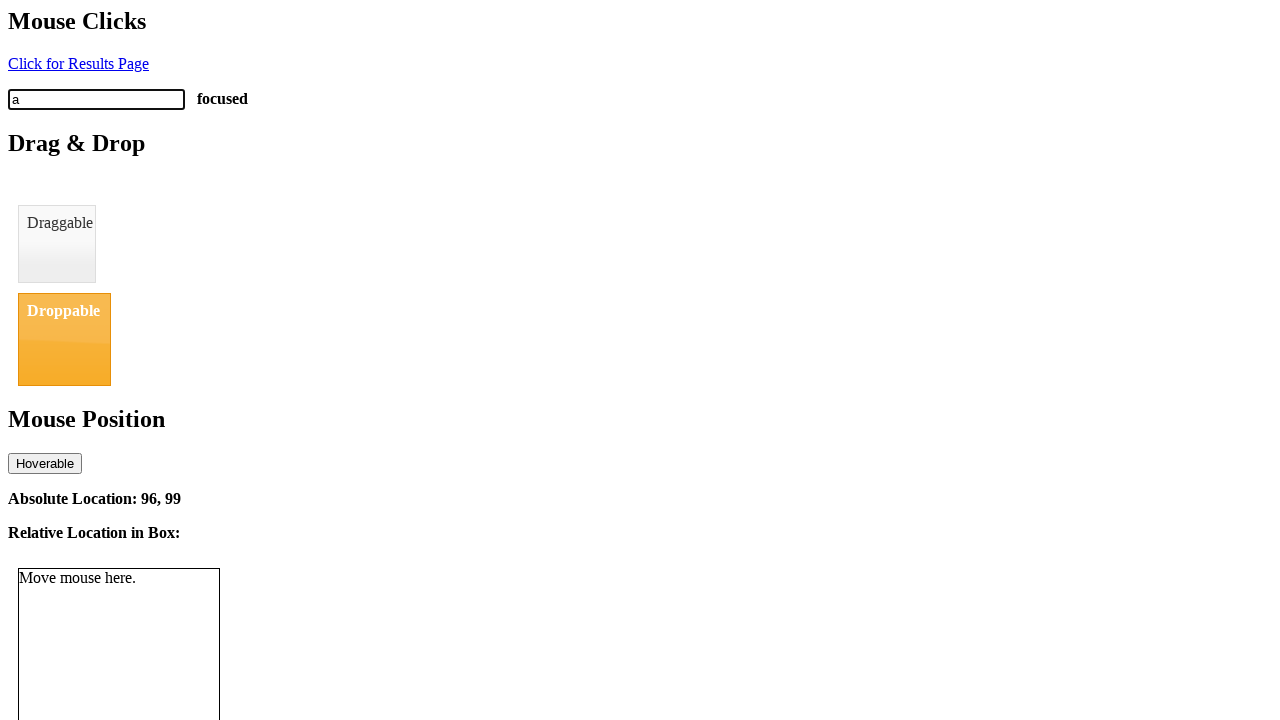

Pressed 'a' key without modifiers (typed lowercase 'a')
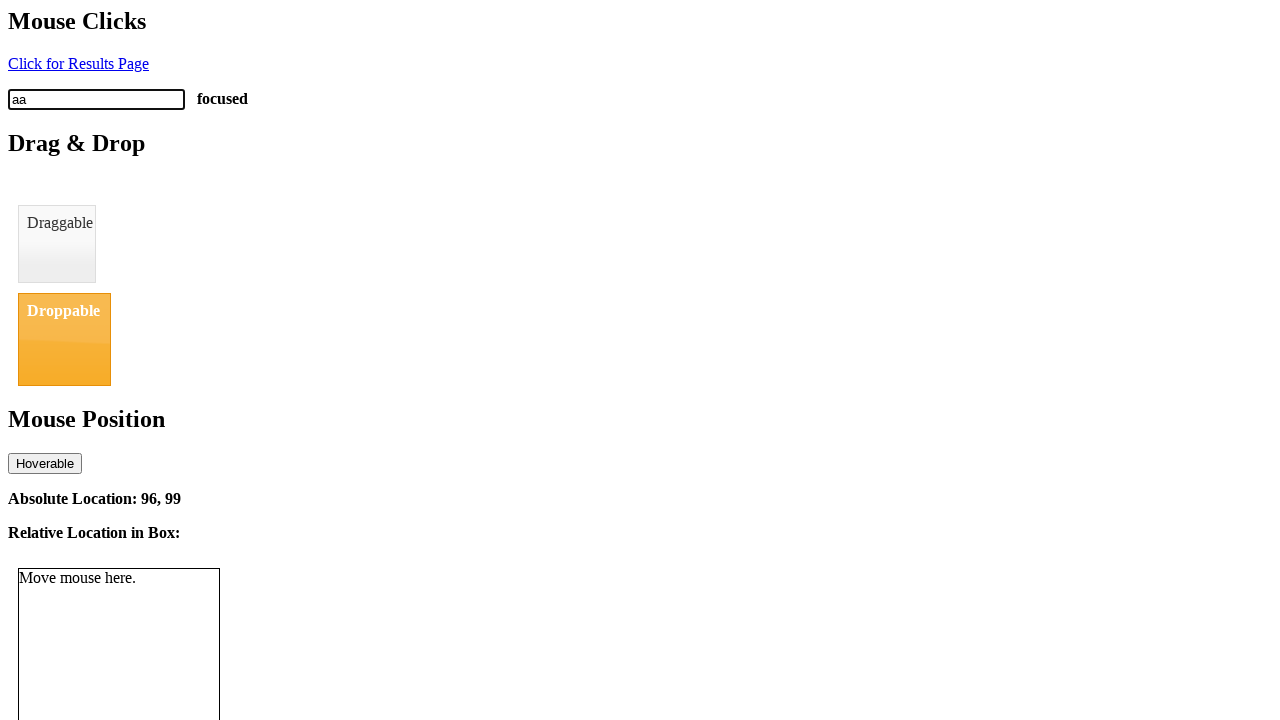

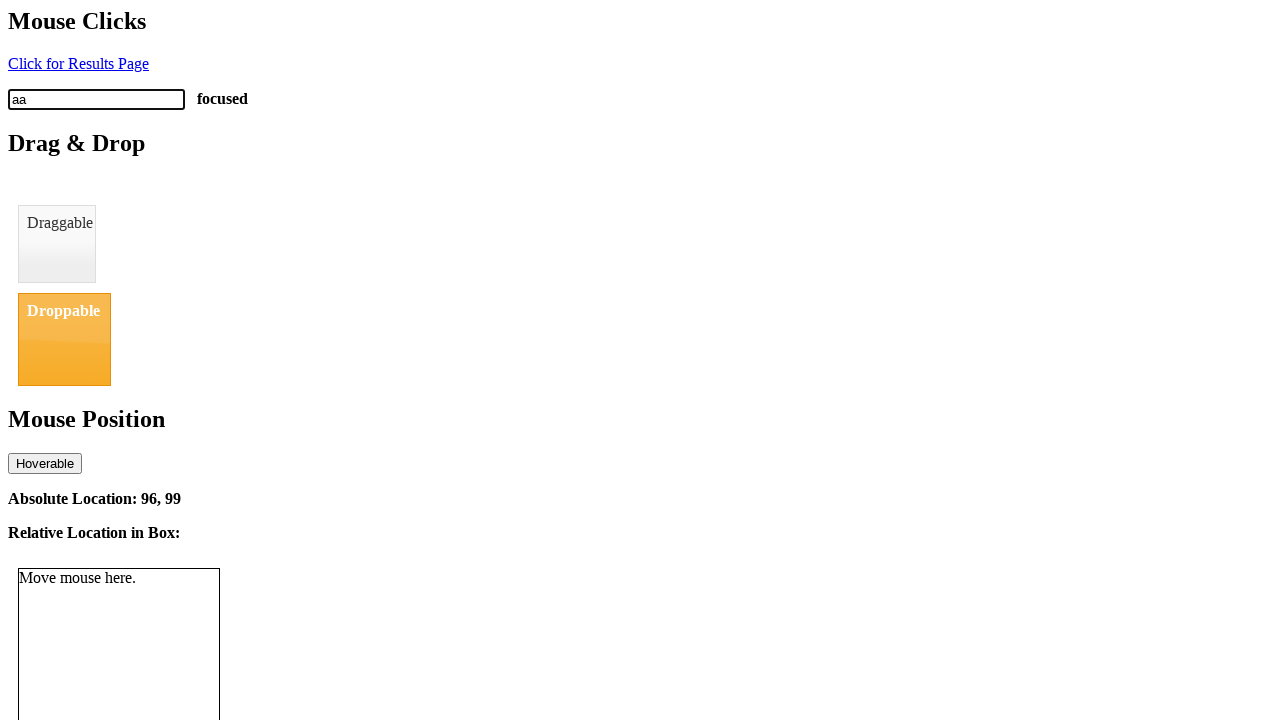